Tests handling a JavaScript confirm dialog by dismissing it and verifying the result message

Starting URL: https://the-internet.herokuapp.com/javascript_alerts

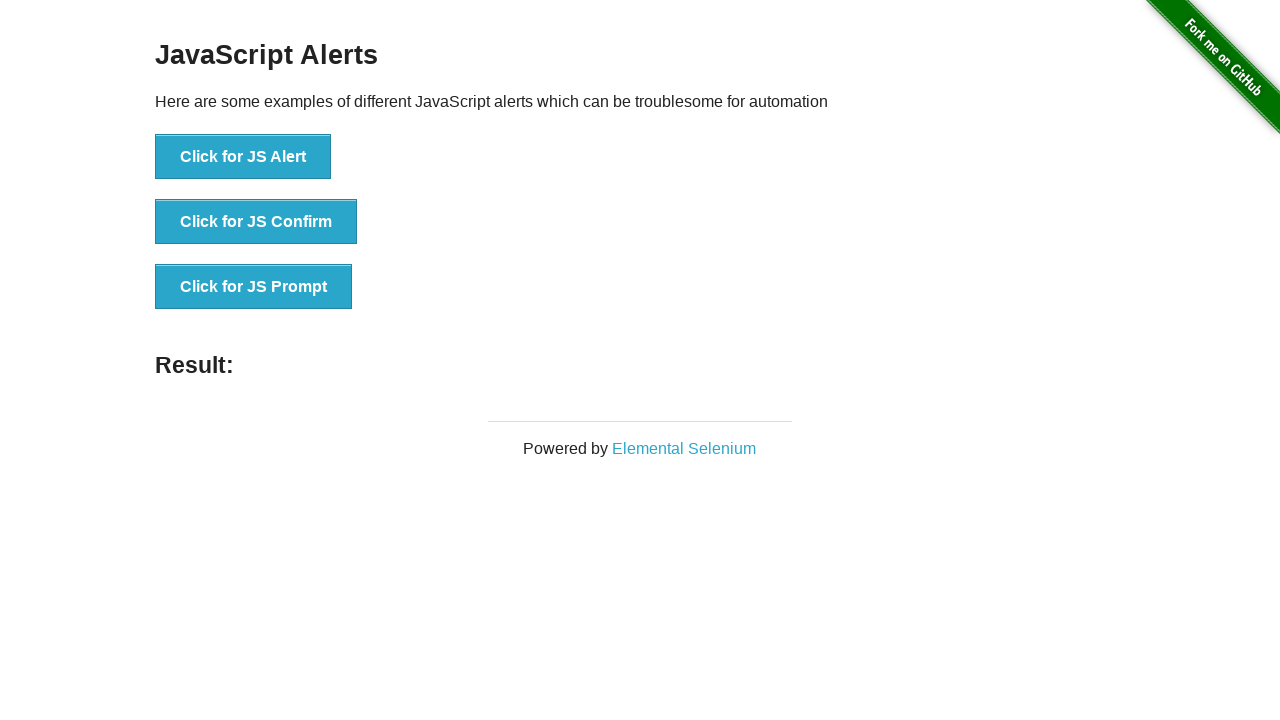

Set up dialog handler to dismiss confirm dialogs
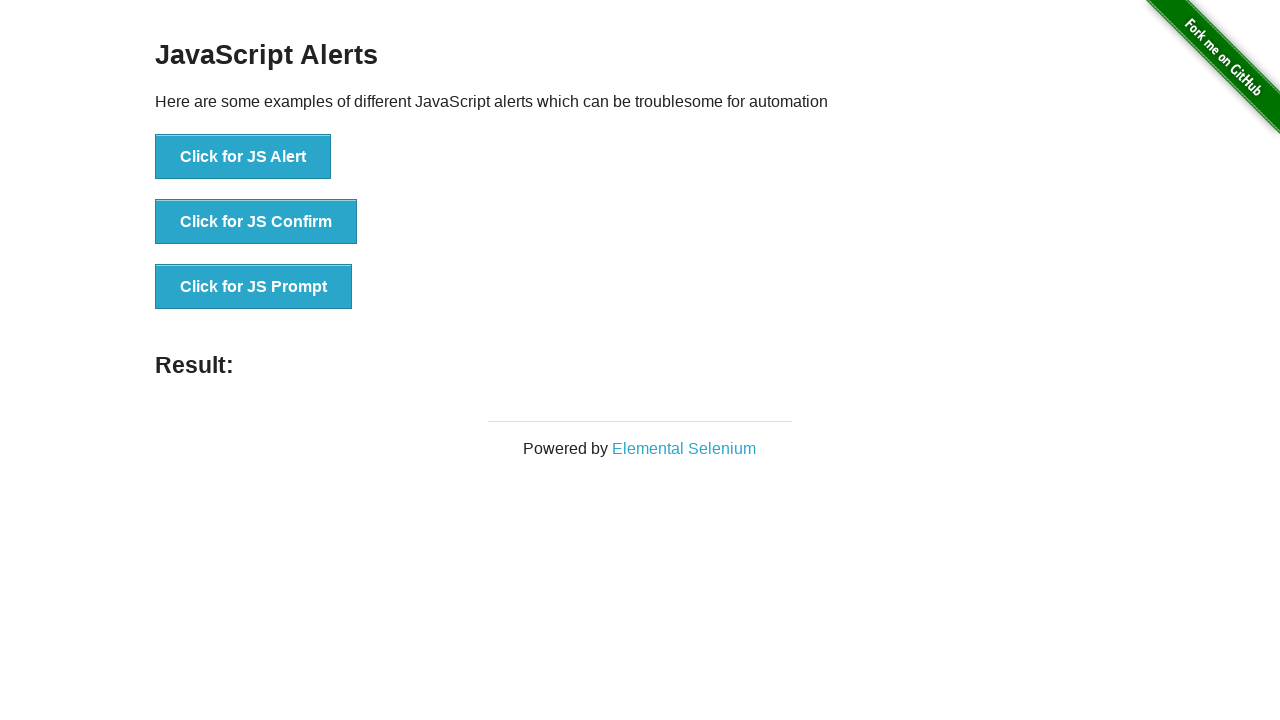

Clicked button to trigger JavaScript confirm dialog at (256, 222) on button[onclick='jsConfirm()']
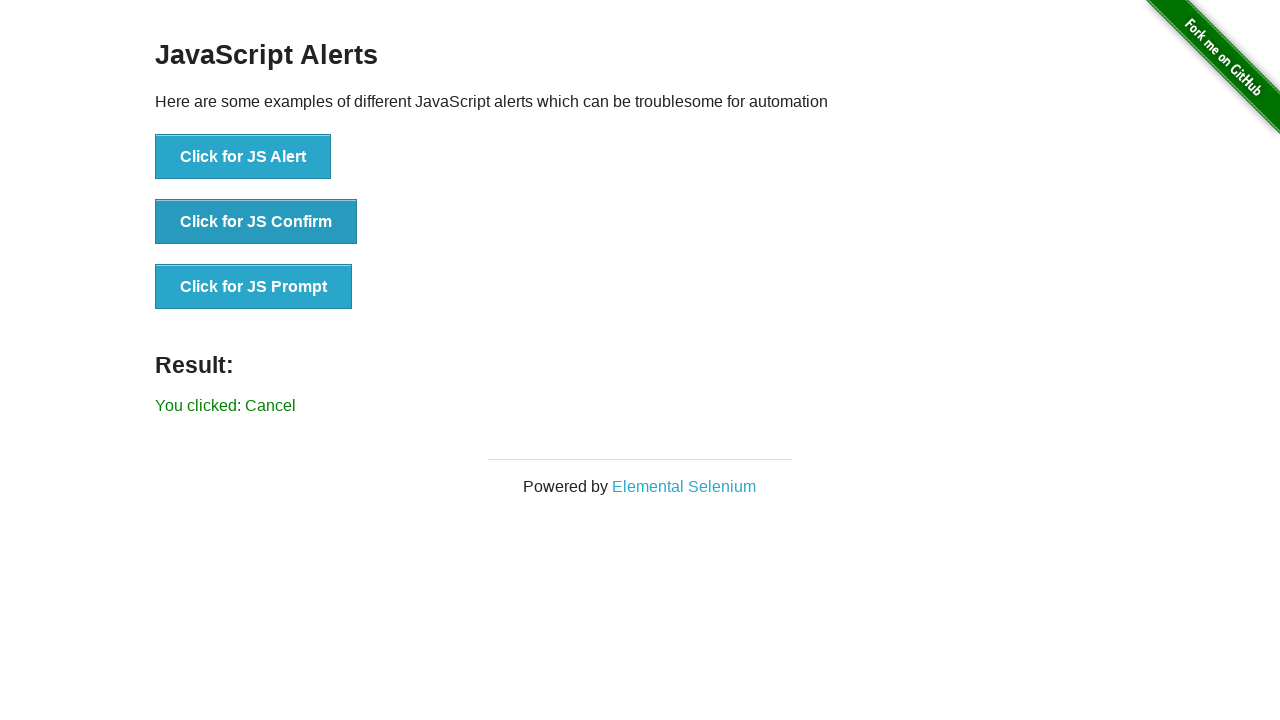

Result message element appeared after dismissing confirm
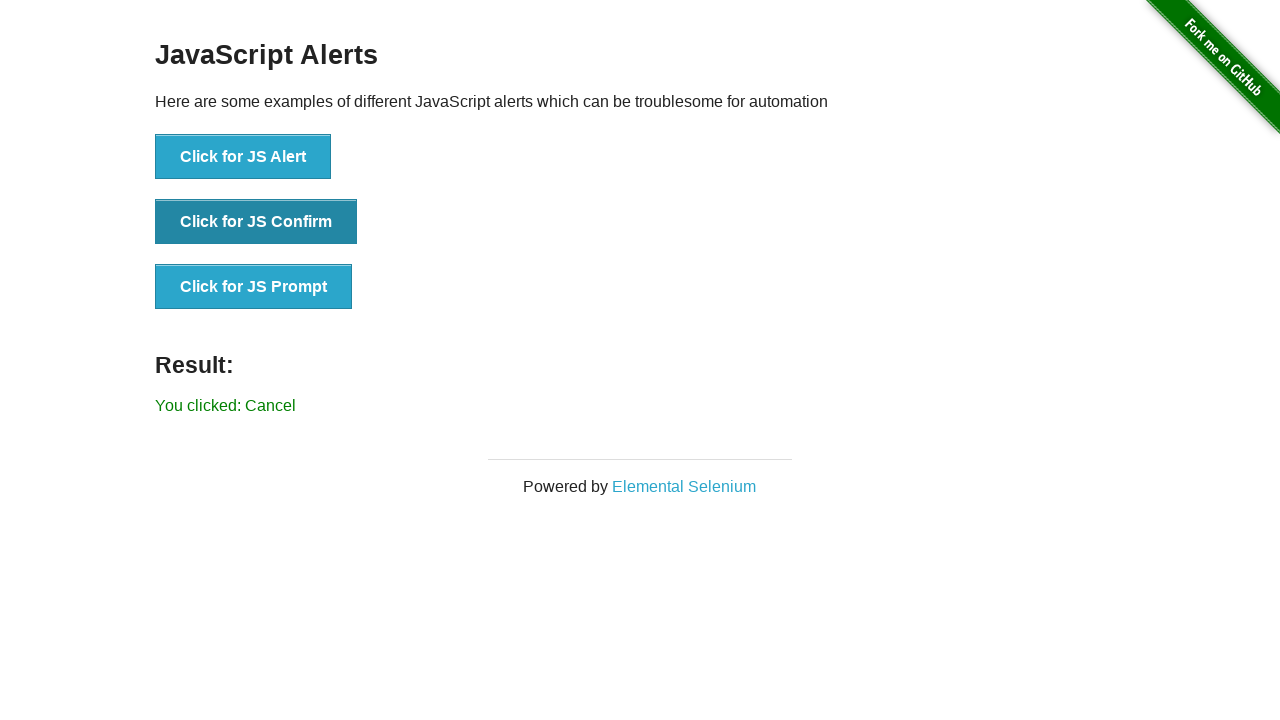

Retrieved result text: 'You clicked: Cancel'
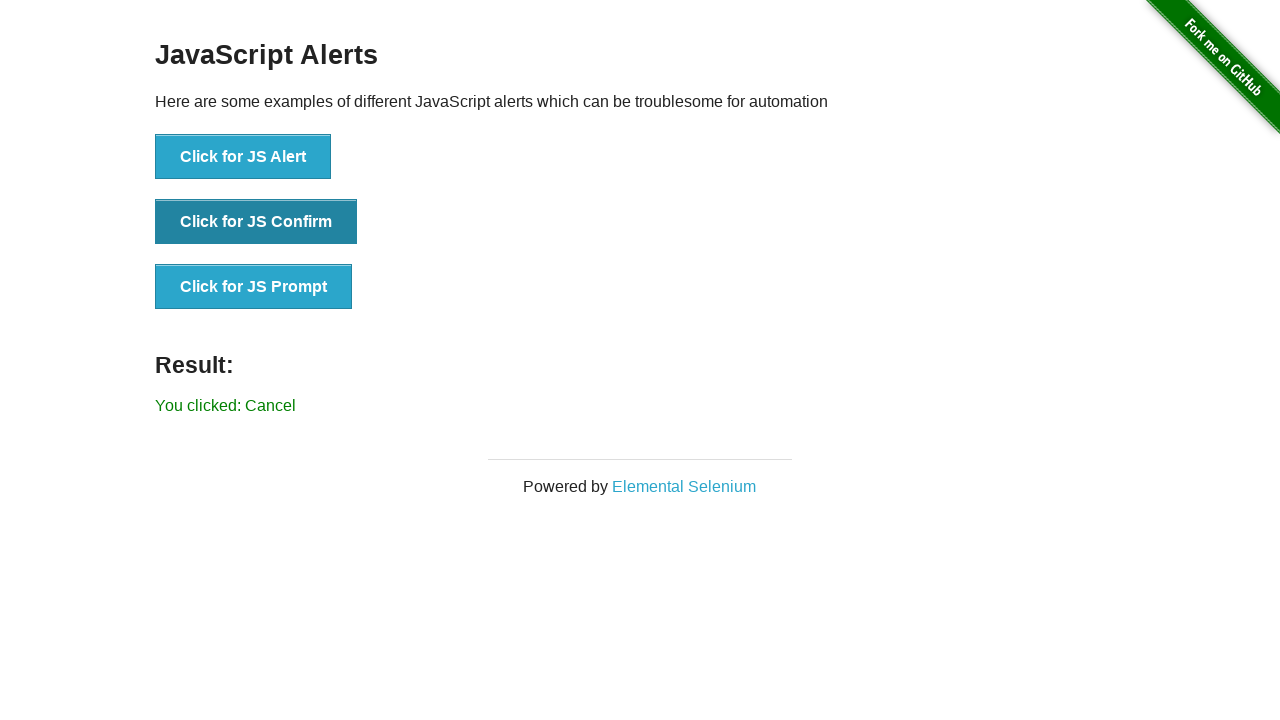

Verified result message contains 'You clicked: Cancel'
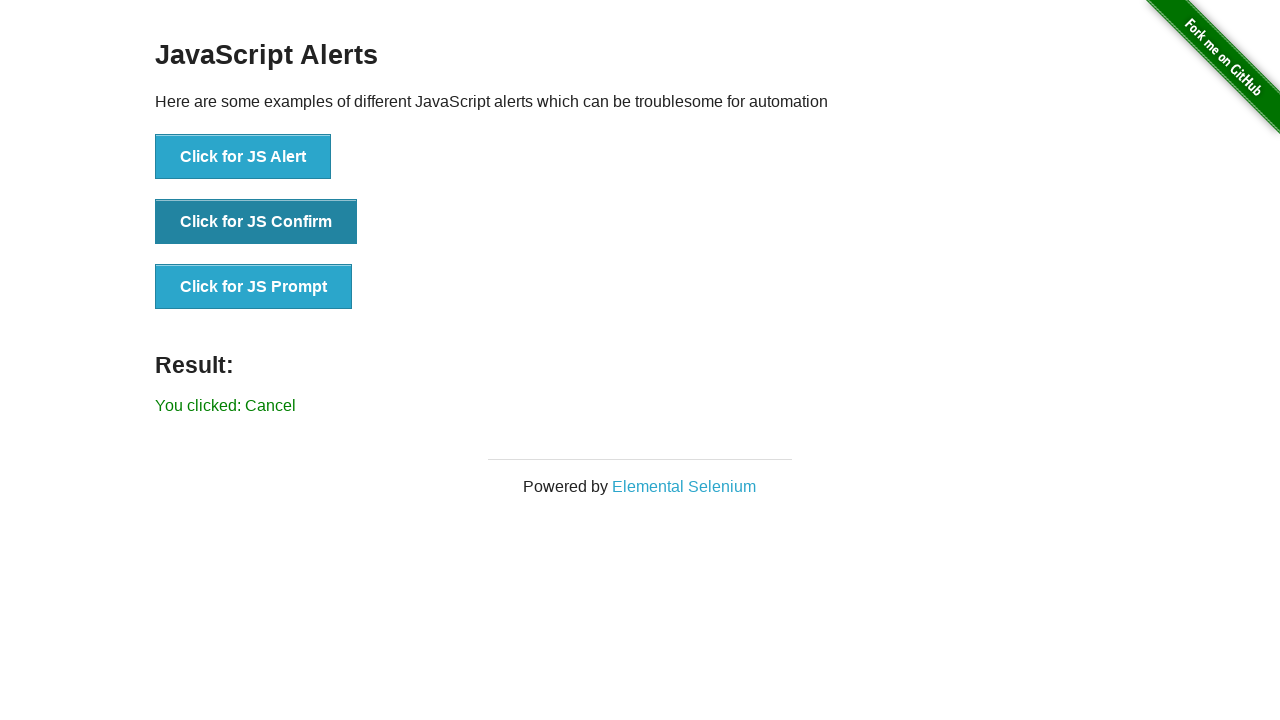

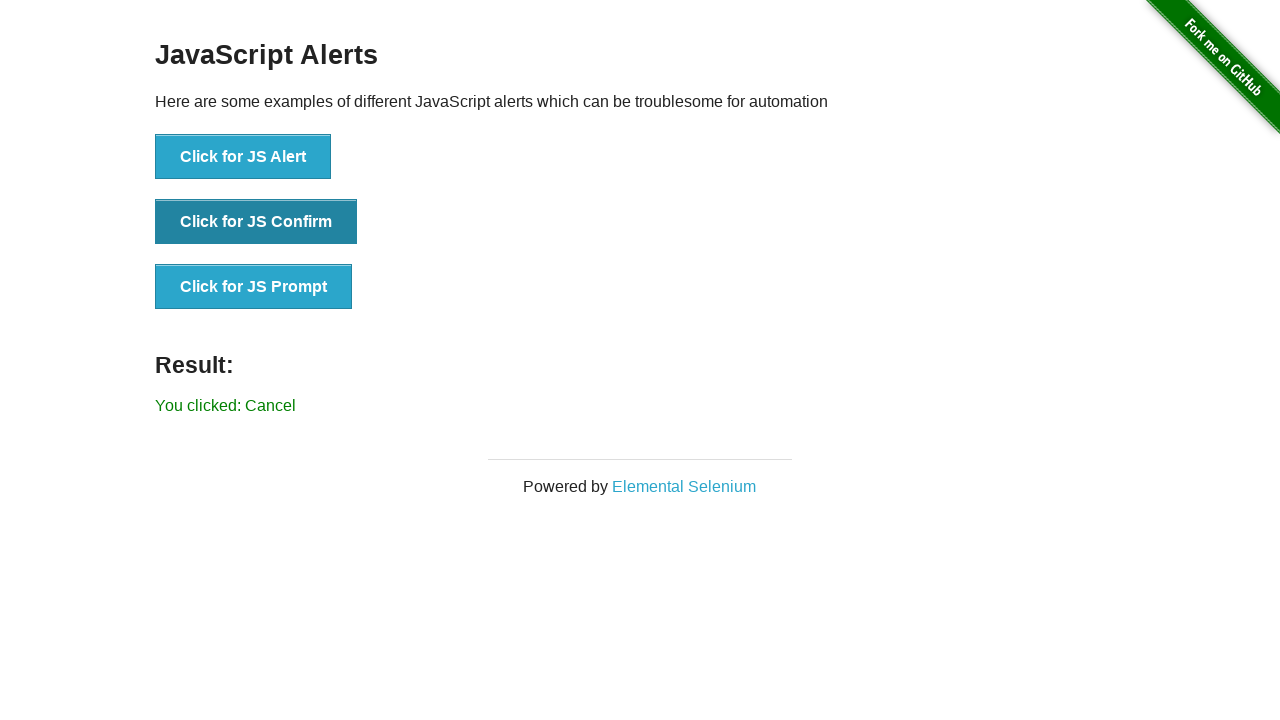